Fills the second text input field on the form using index-based XPath selector

Starting URL: https://demo.automationtesting.in/Register.html

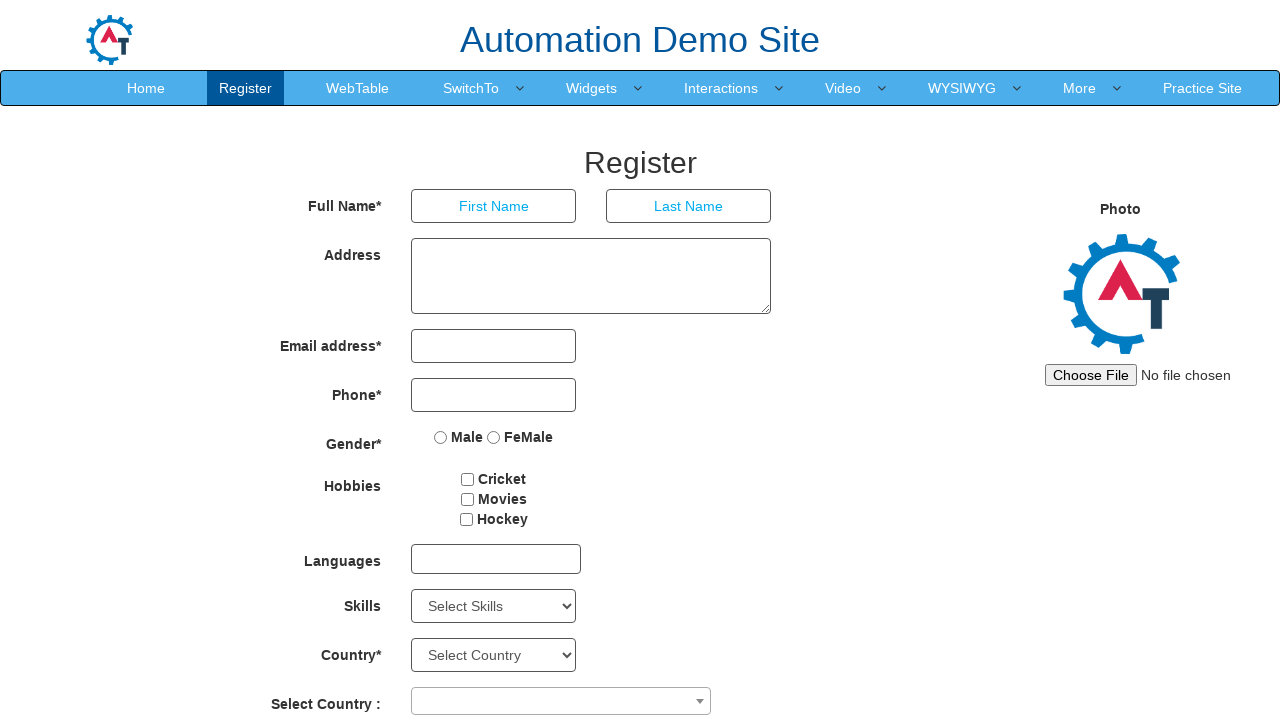

Filled the second text input field with 'Chincholi' using index-based XPath selector on (//input[@type='text'])[1]
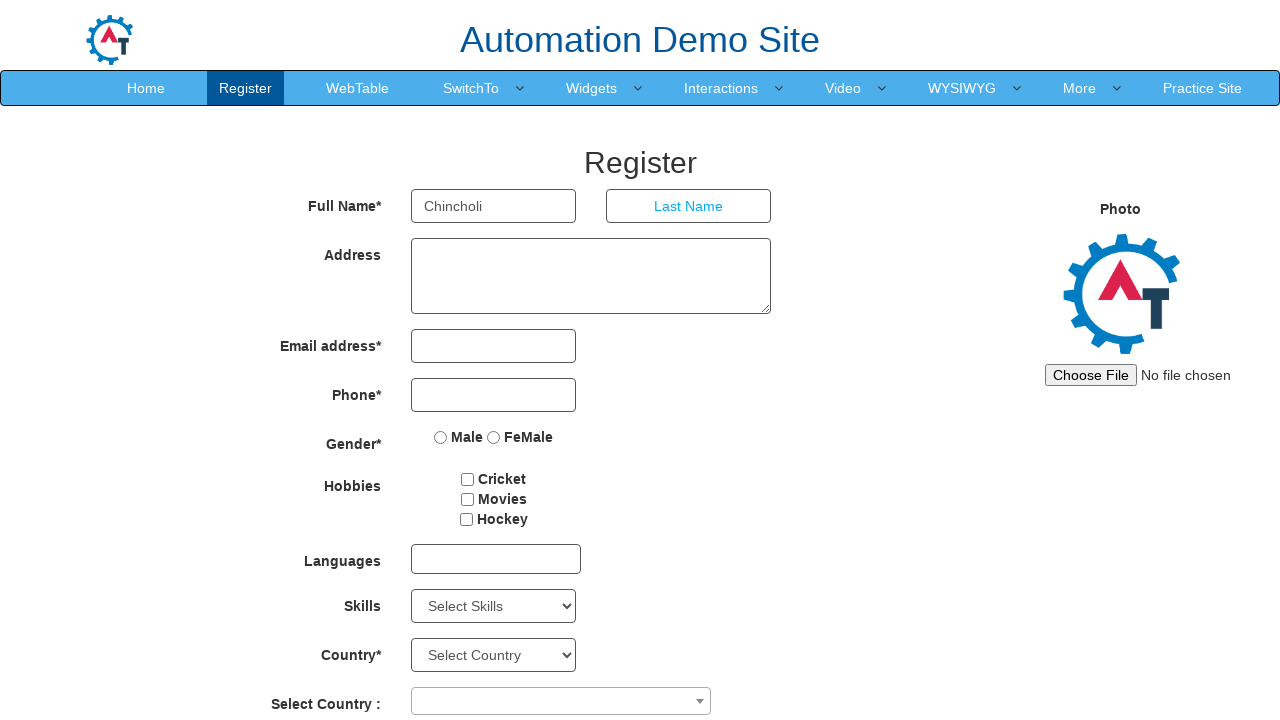

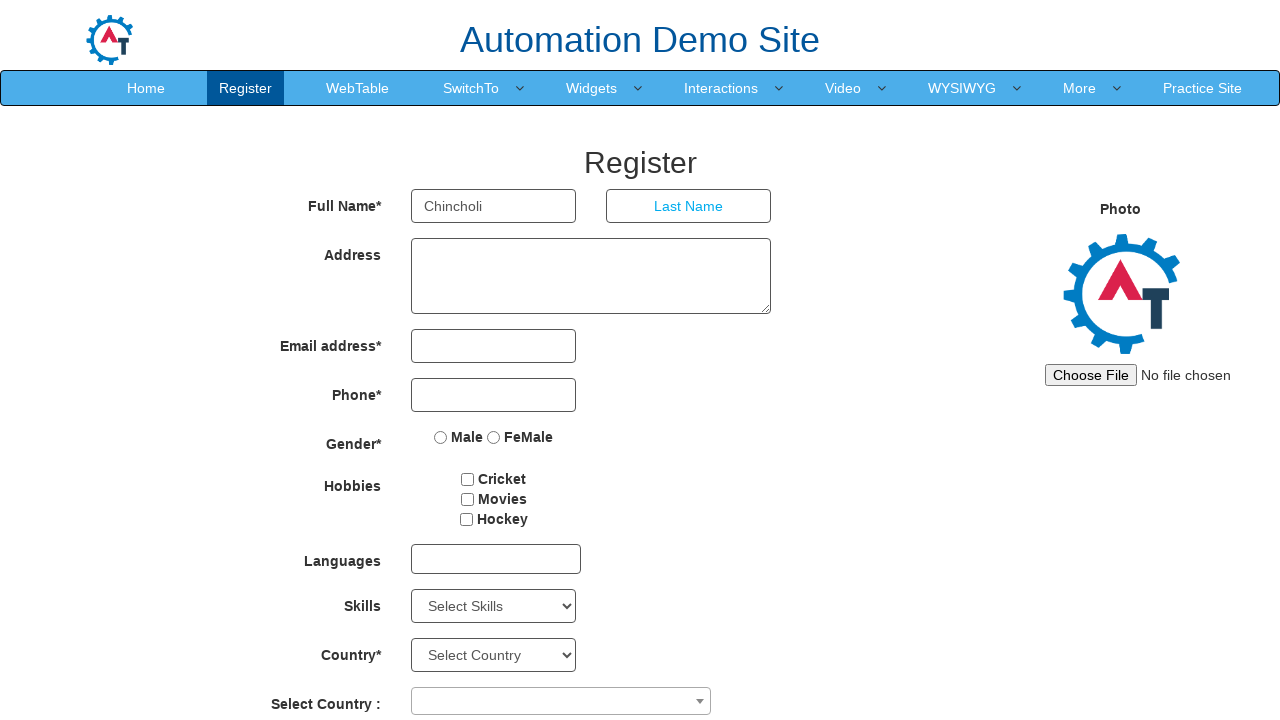